Tests the "Clear All" functionality by adding notes first, then clicking the clear all button and accepting the confirmation dialog to verify all notes are removed.

Starting URL: https://testpages.eviltester.com/styled/apps/notes/simplenotes.html

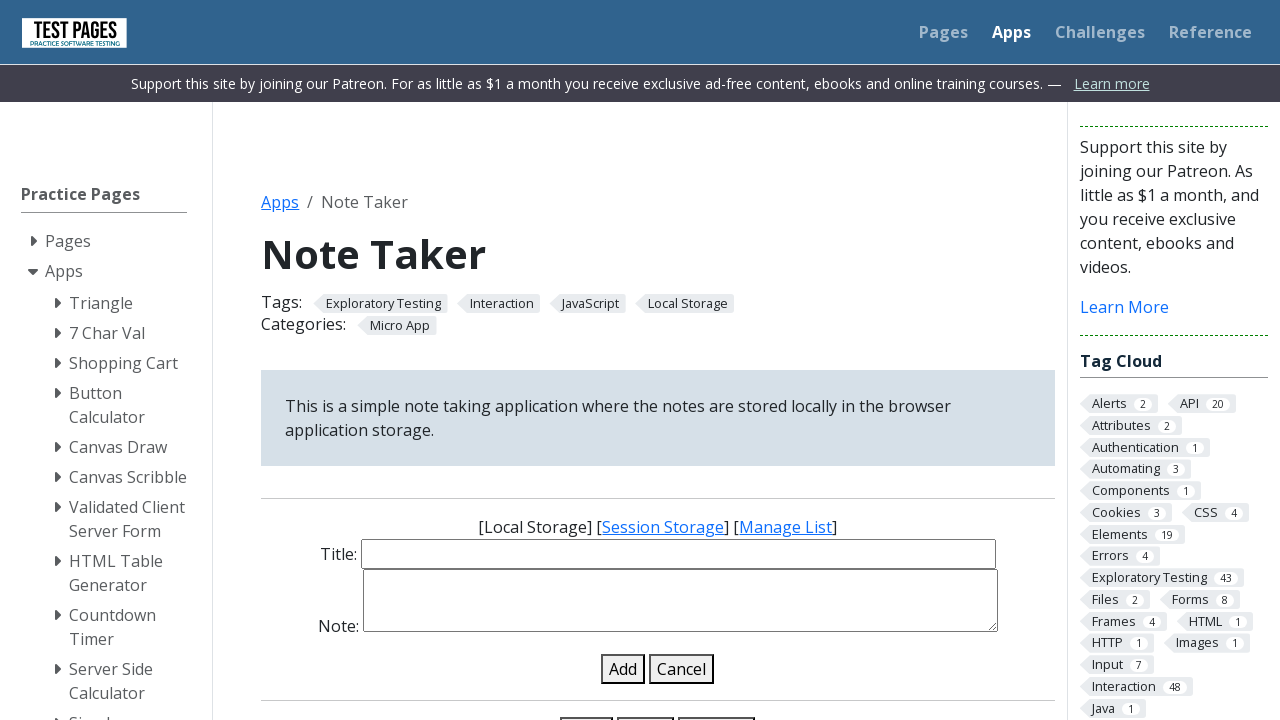

Filled note title input with 'Note to Clear 1' on #note-title-input
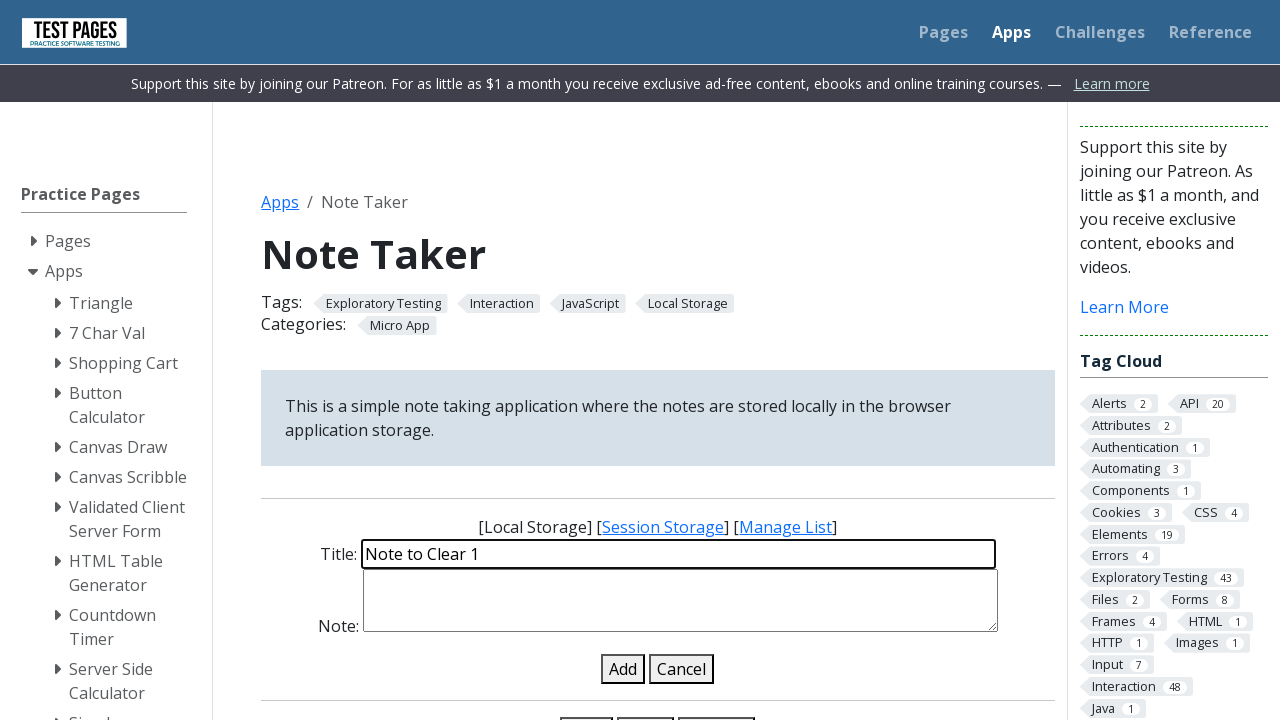

Filled note details input with 'This note will be cleared 1' on #note-details-input
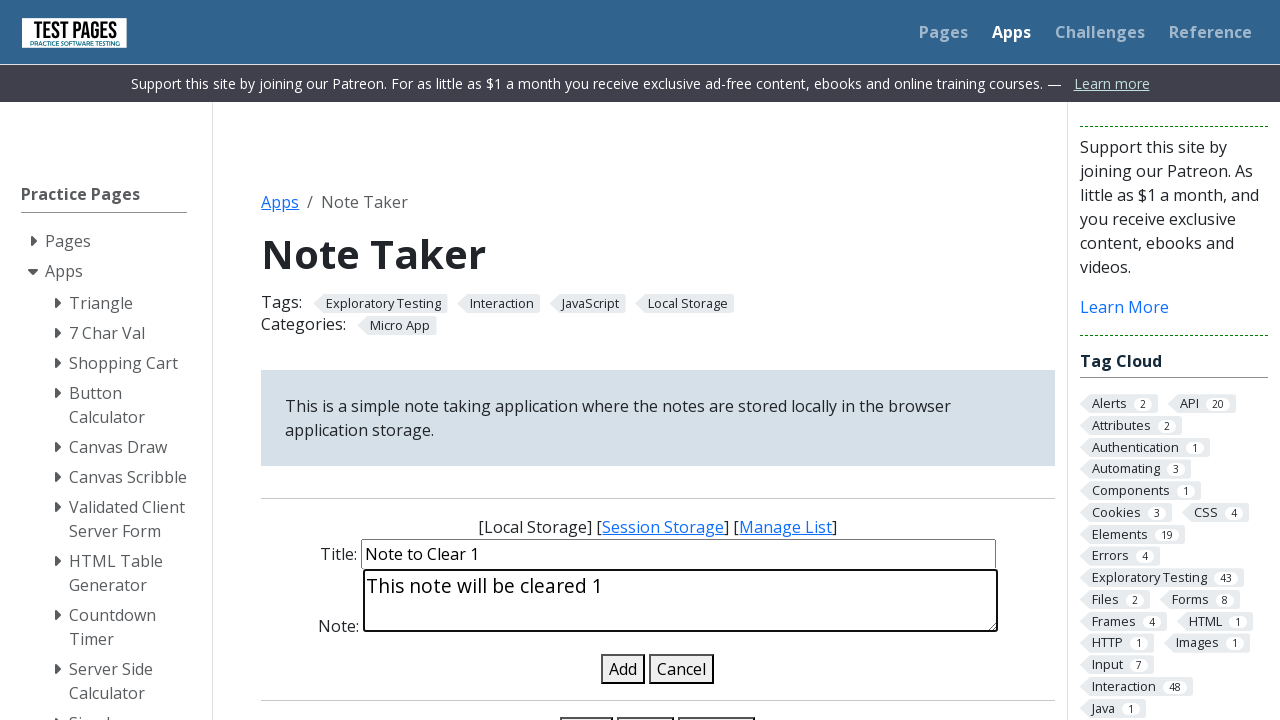

Clicked add note button to add note 1 at (623, 669) on #add-note
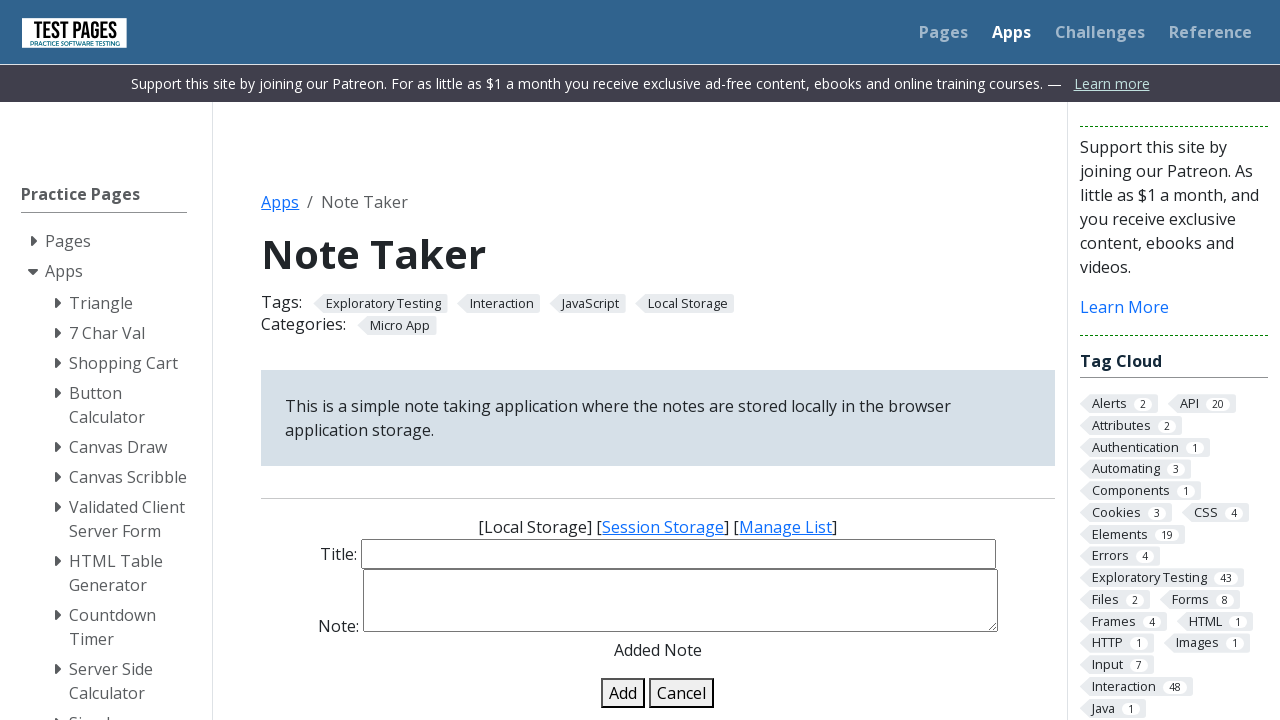

Note 1 was successfully added and status displayed
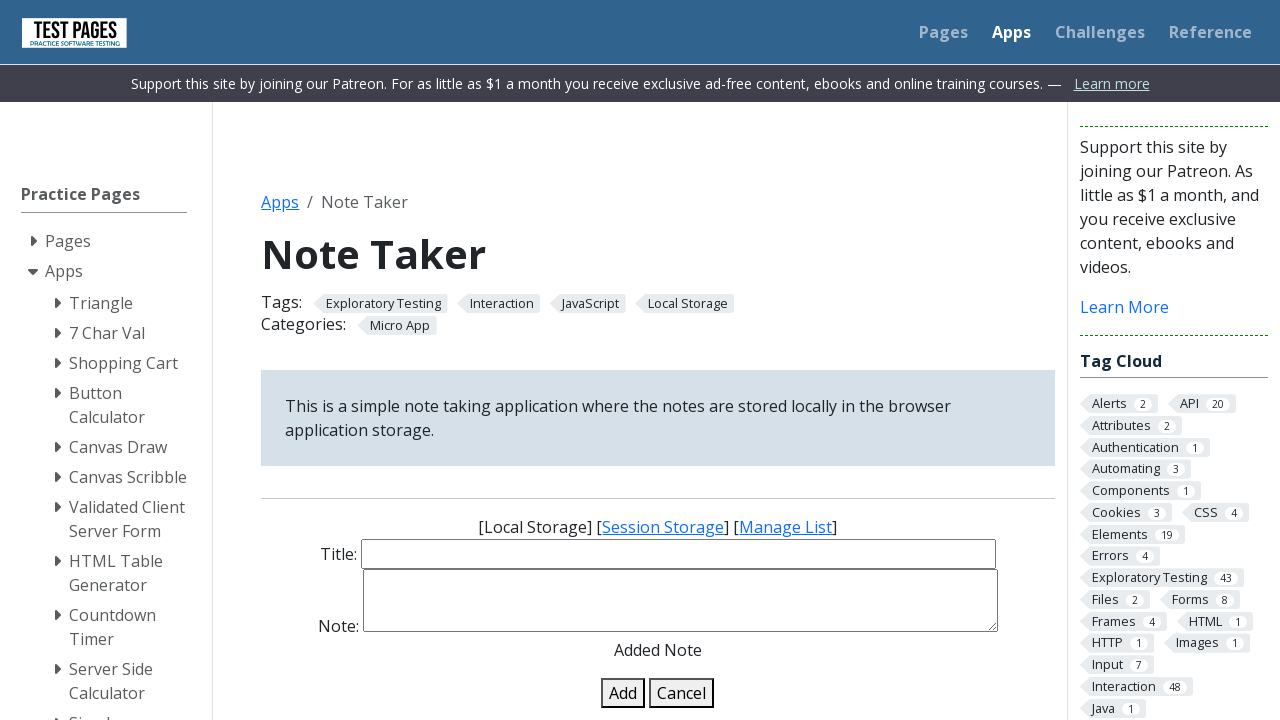

Filled note title input with 'Note to Clear 2' on #note-title-input
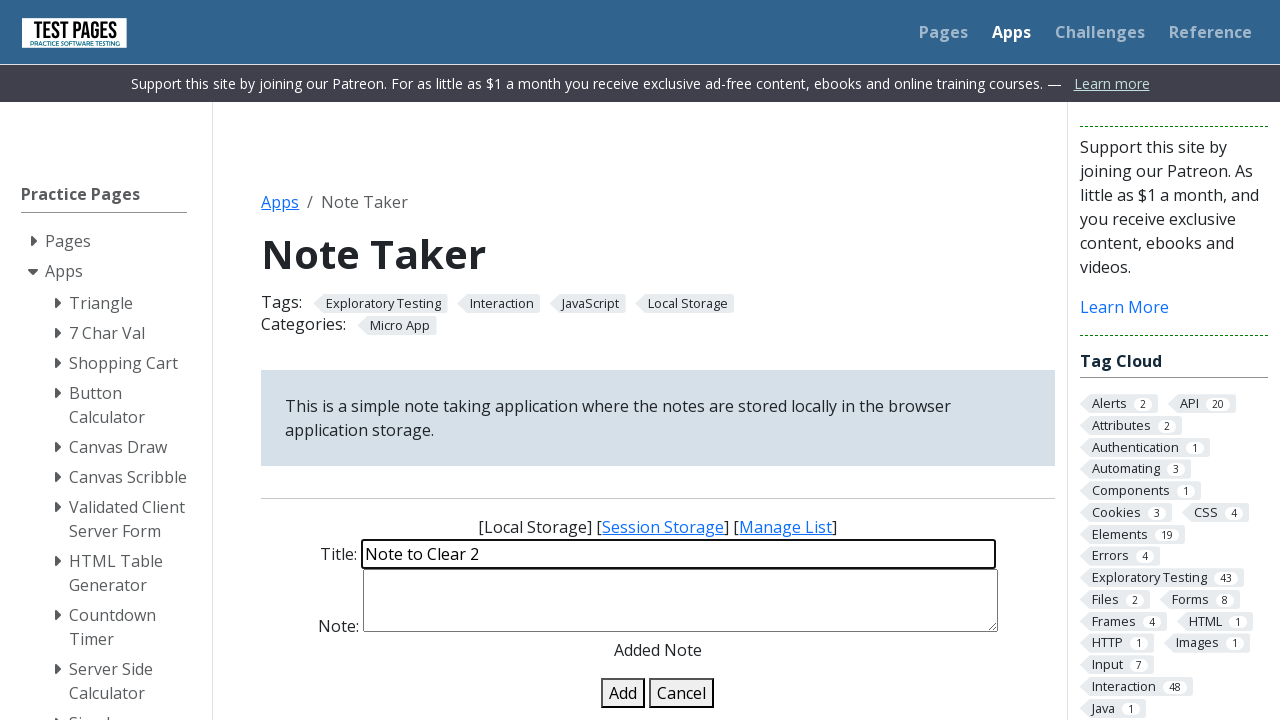

Filled note details input with 'This note will be cleared 2' on #note-details-input
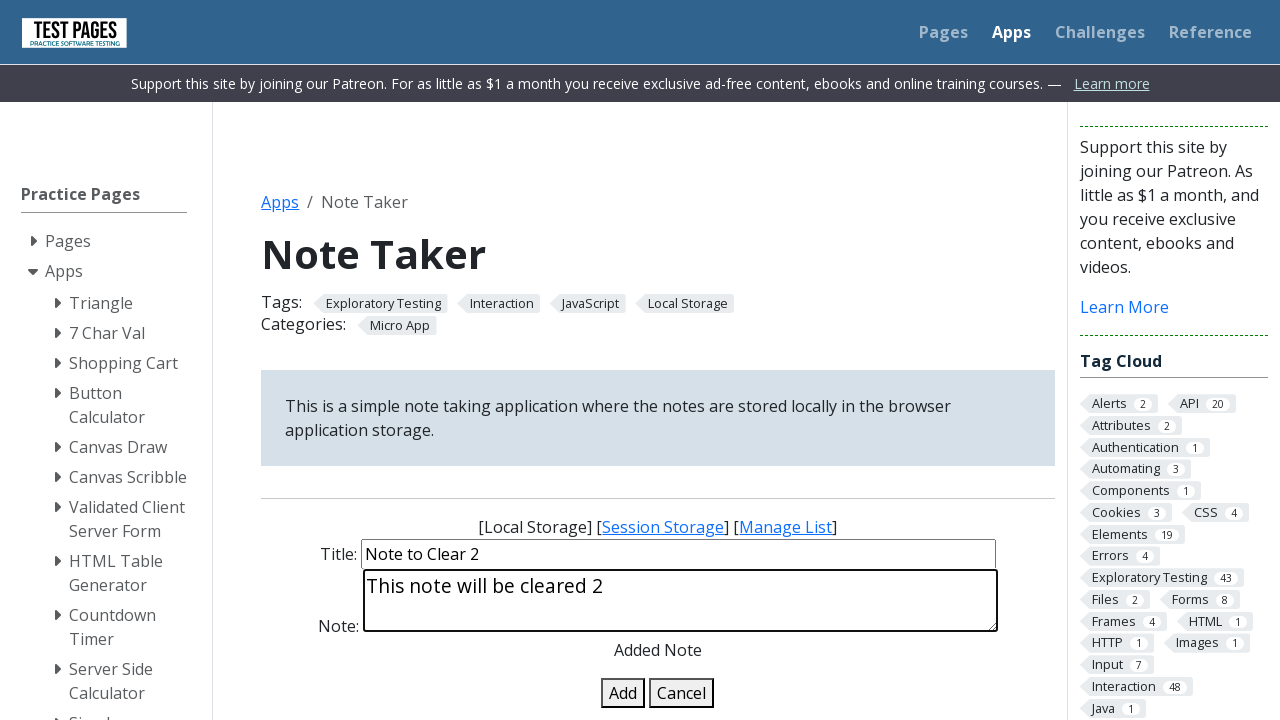

Clicked add note button to add note 2 at (623, 693) on #add-note
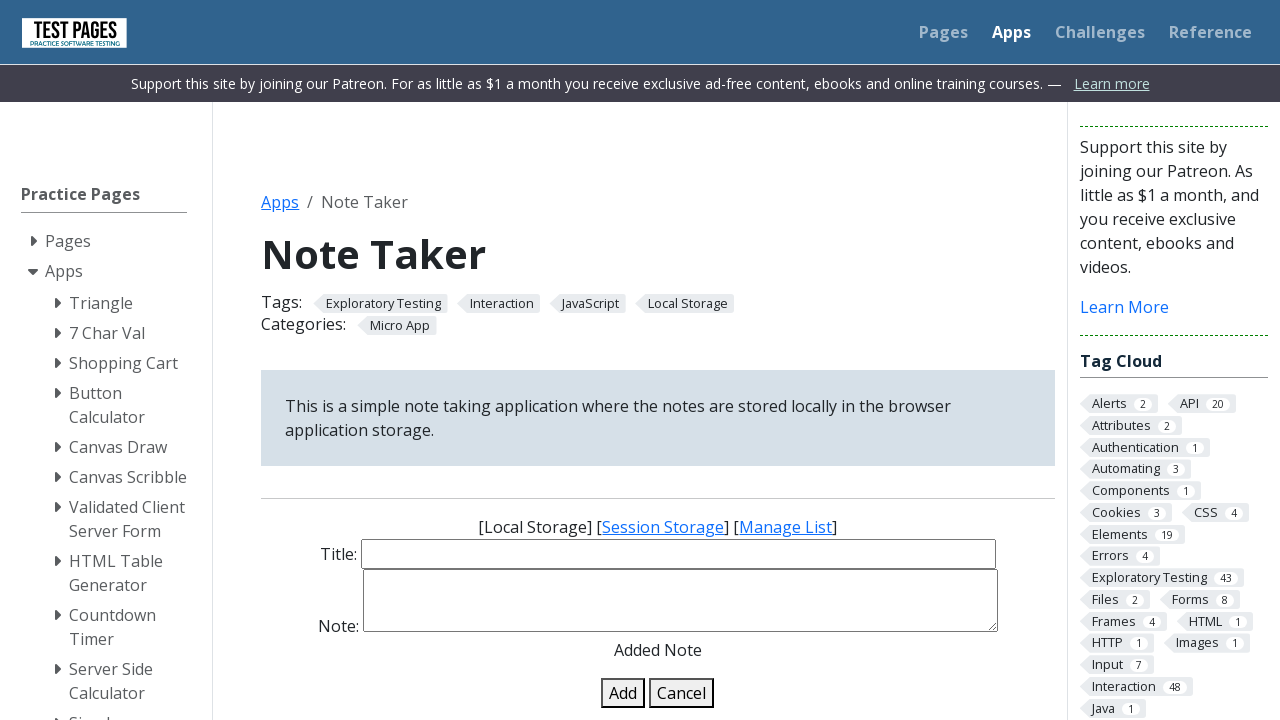

Note 2 was successfully added and status displayed
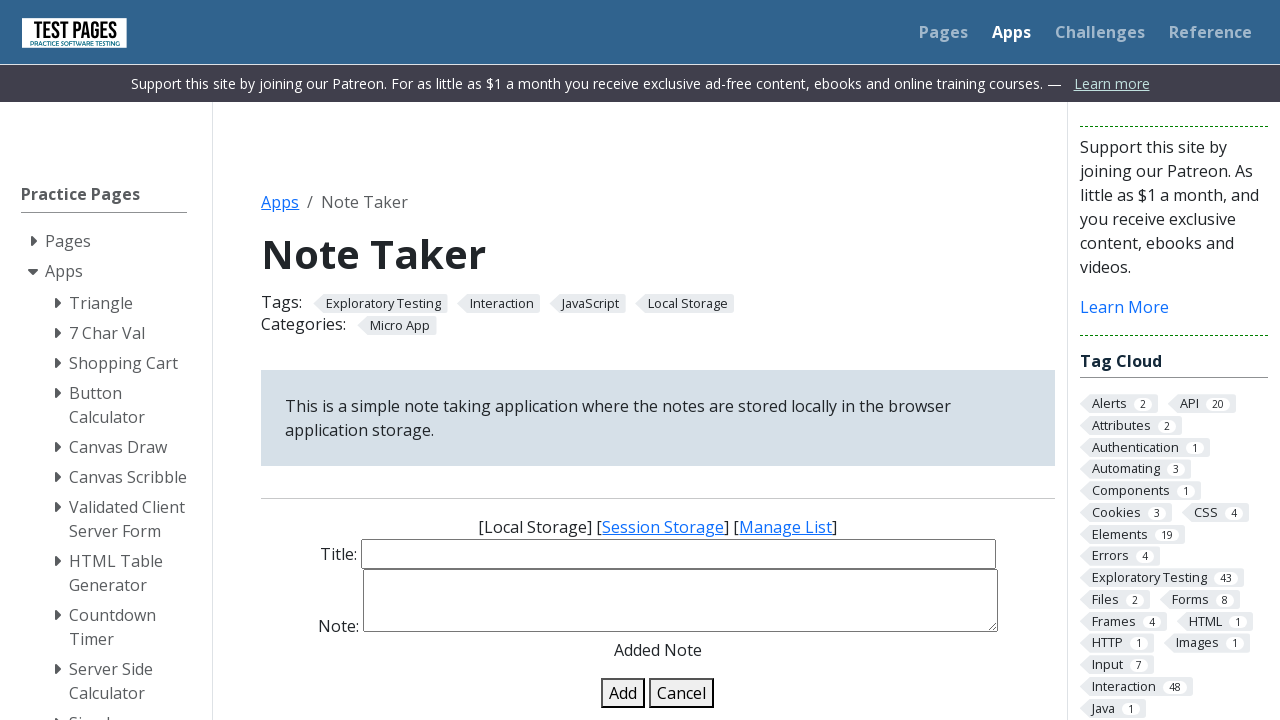

Filled note title input with 'Note to Clear 3' on #note-title-input
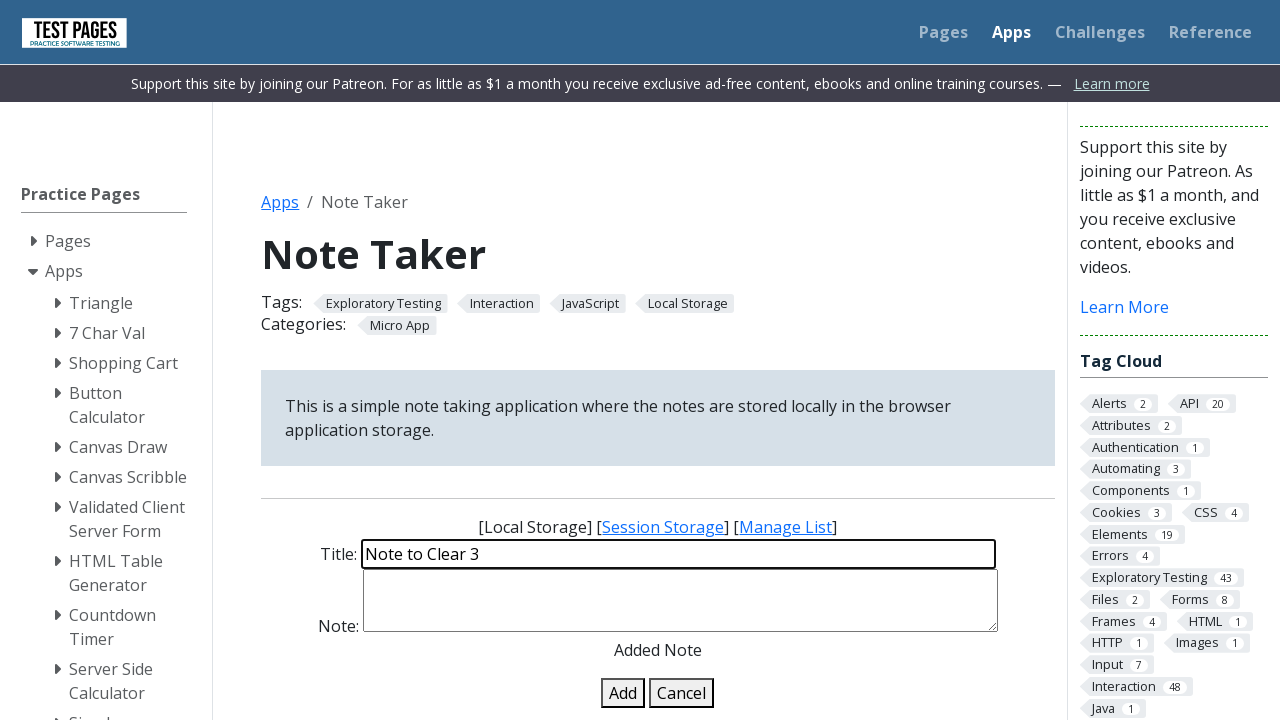

Filled note details input with 'This note will be cleared 3' on #note-details-input
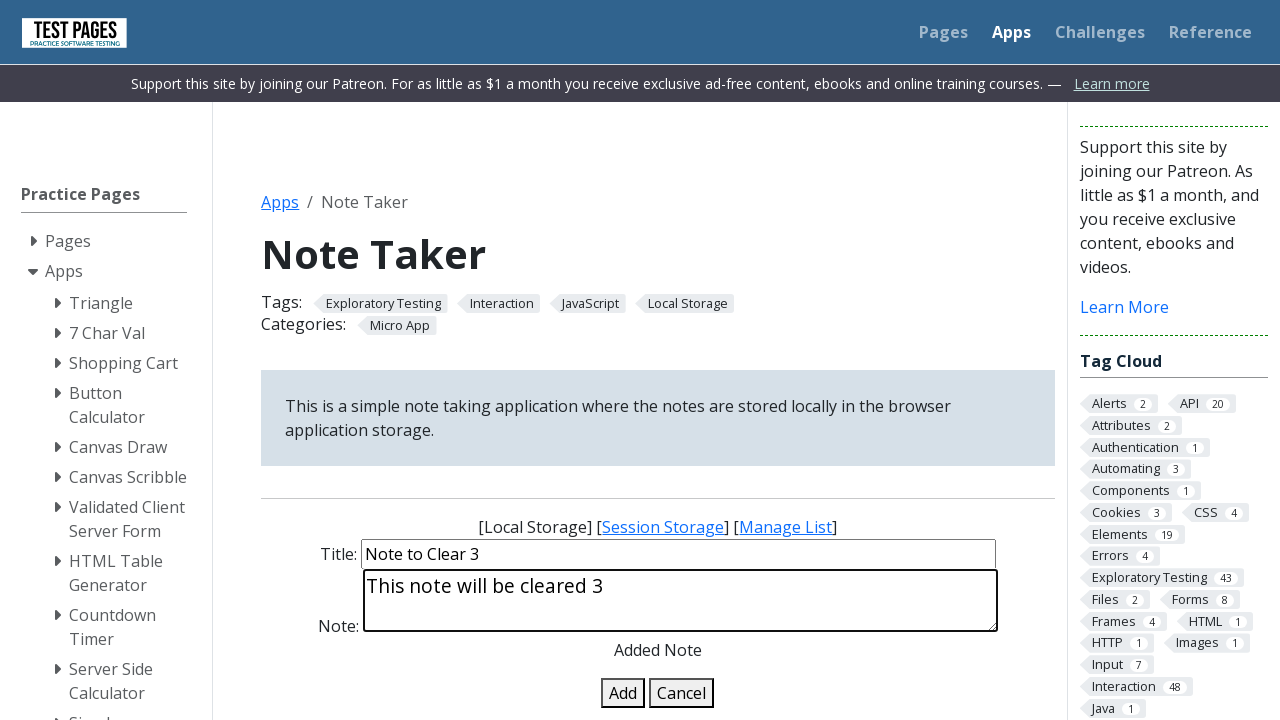

Clicked add note button to add note 3 at (623, 693) on #add-note
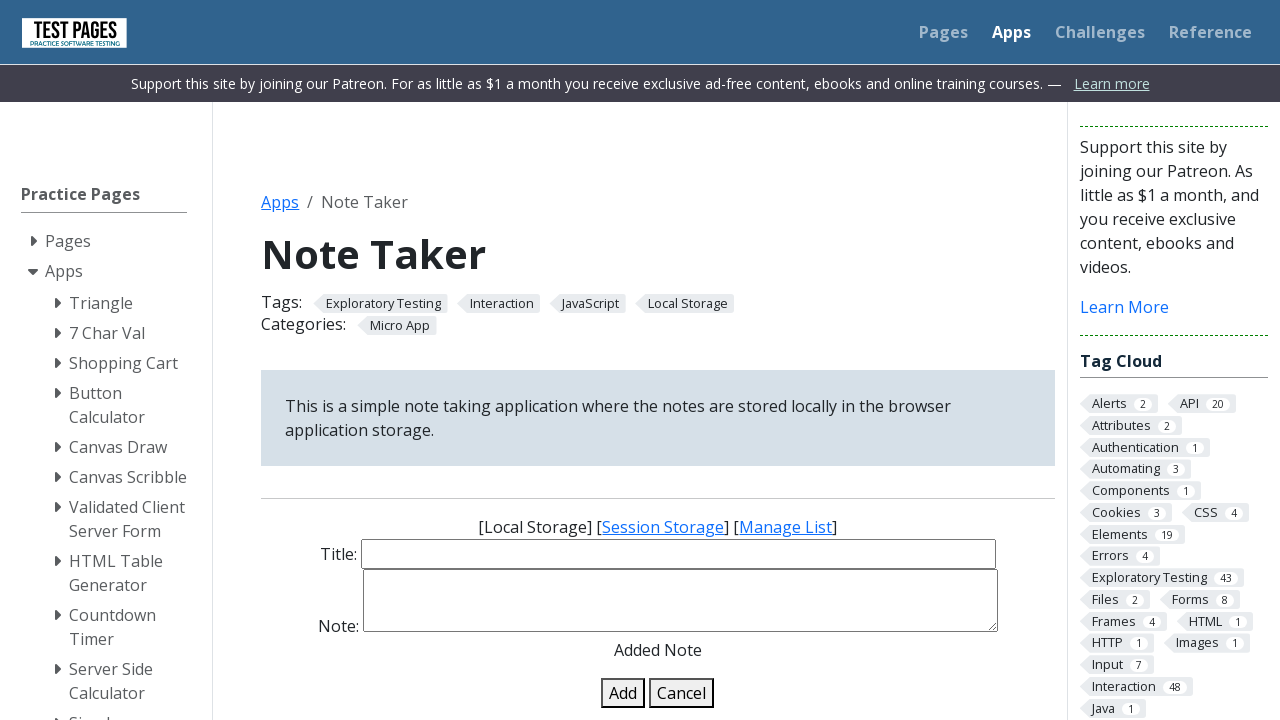

Note 3 was successfully added and status displayed
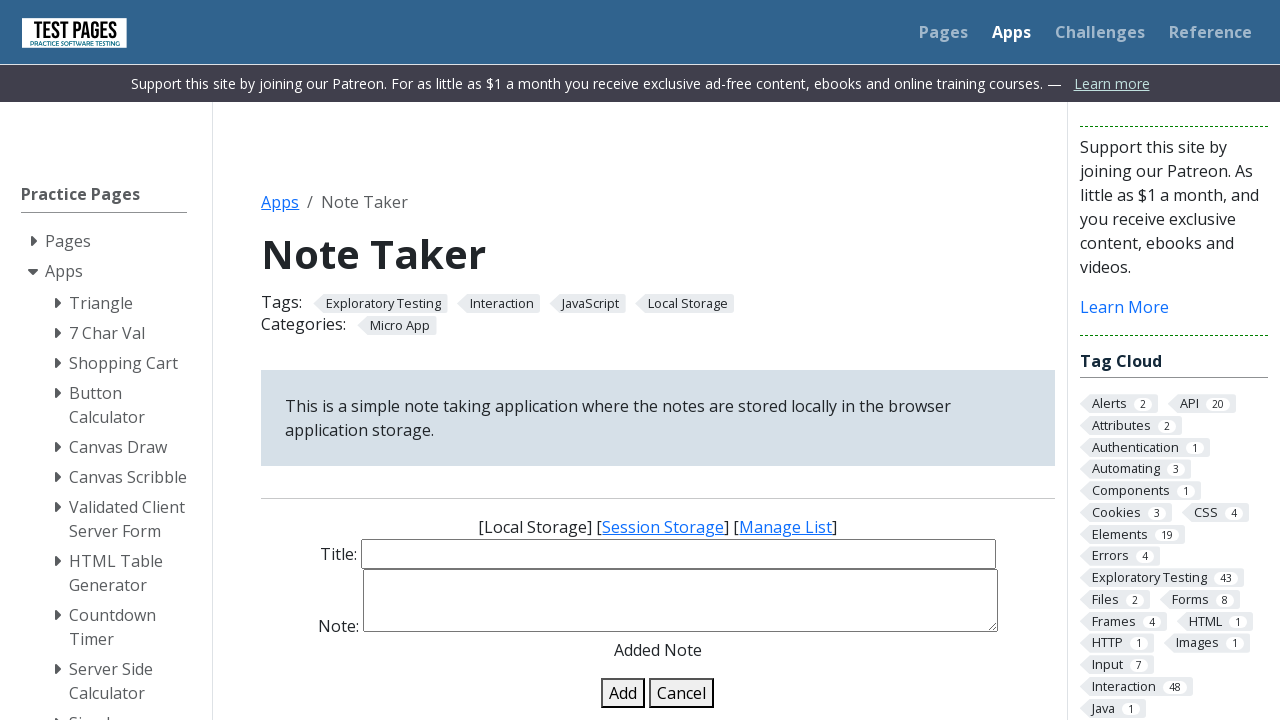

Configured dialog handler to accept confirmation dialogs
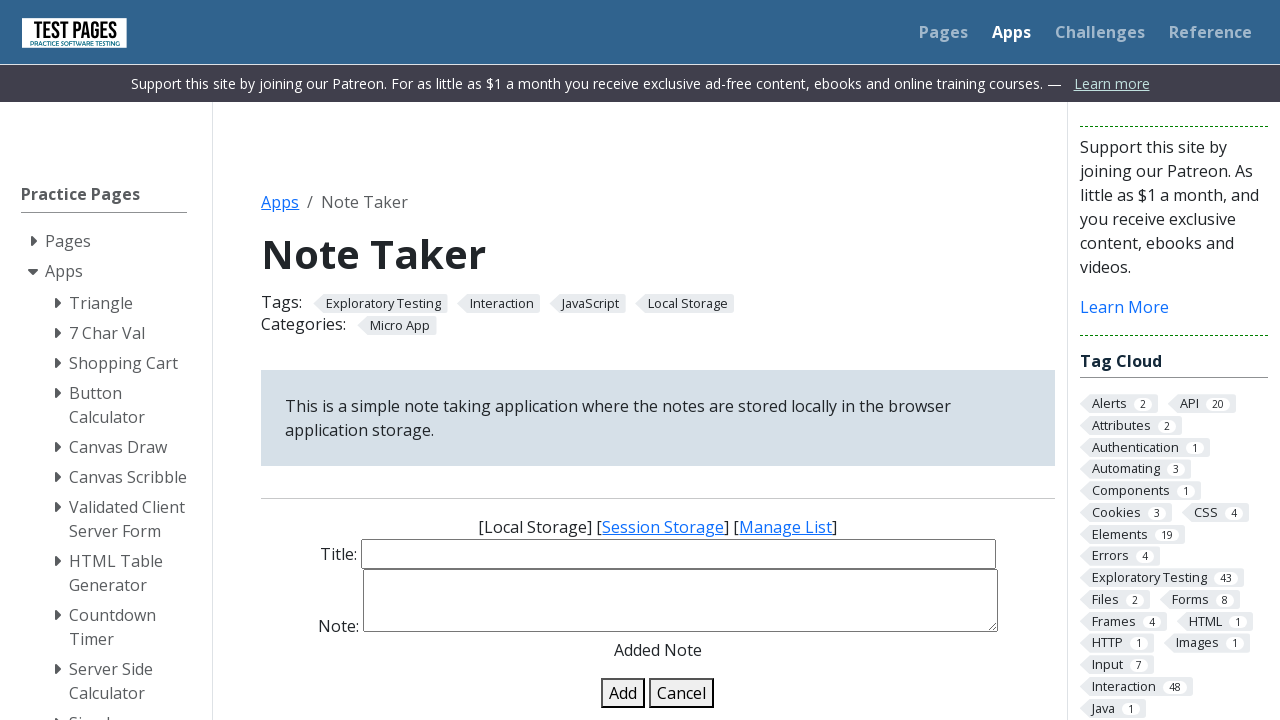

Clicked Clear All button at (717, 360) on #clear-notes
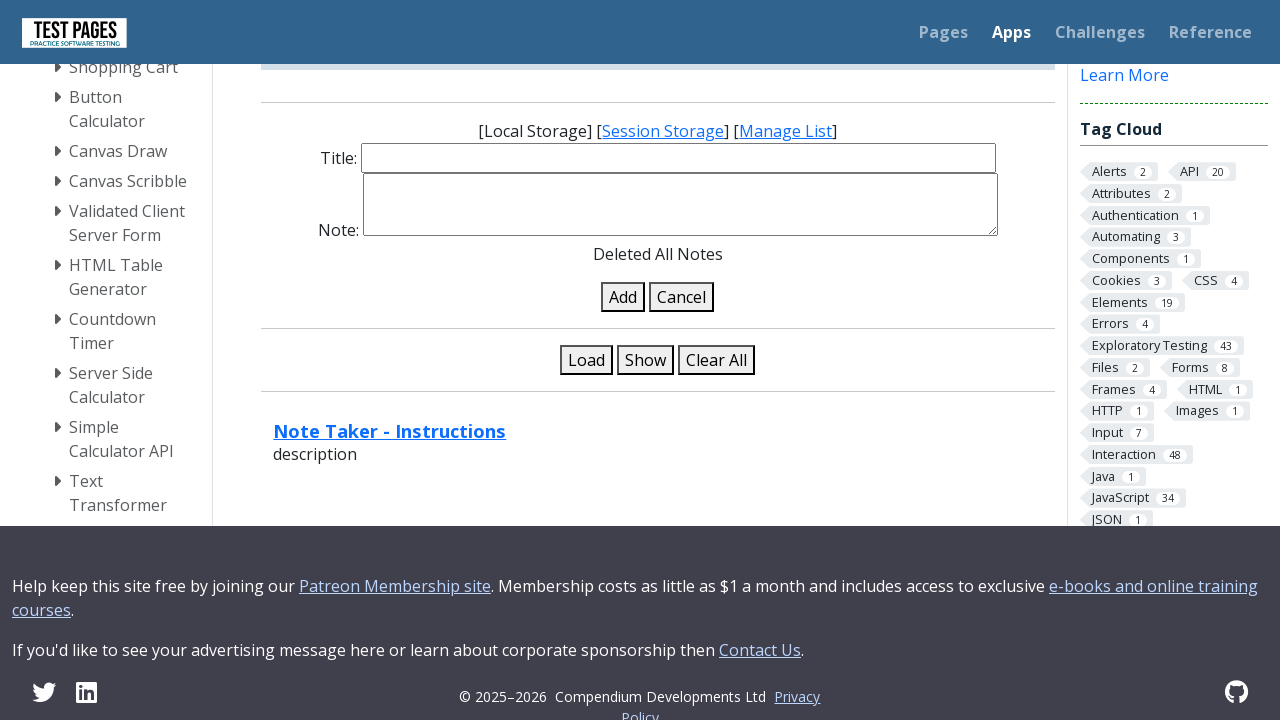

Confirmed all notes were cleared and status message displayed
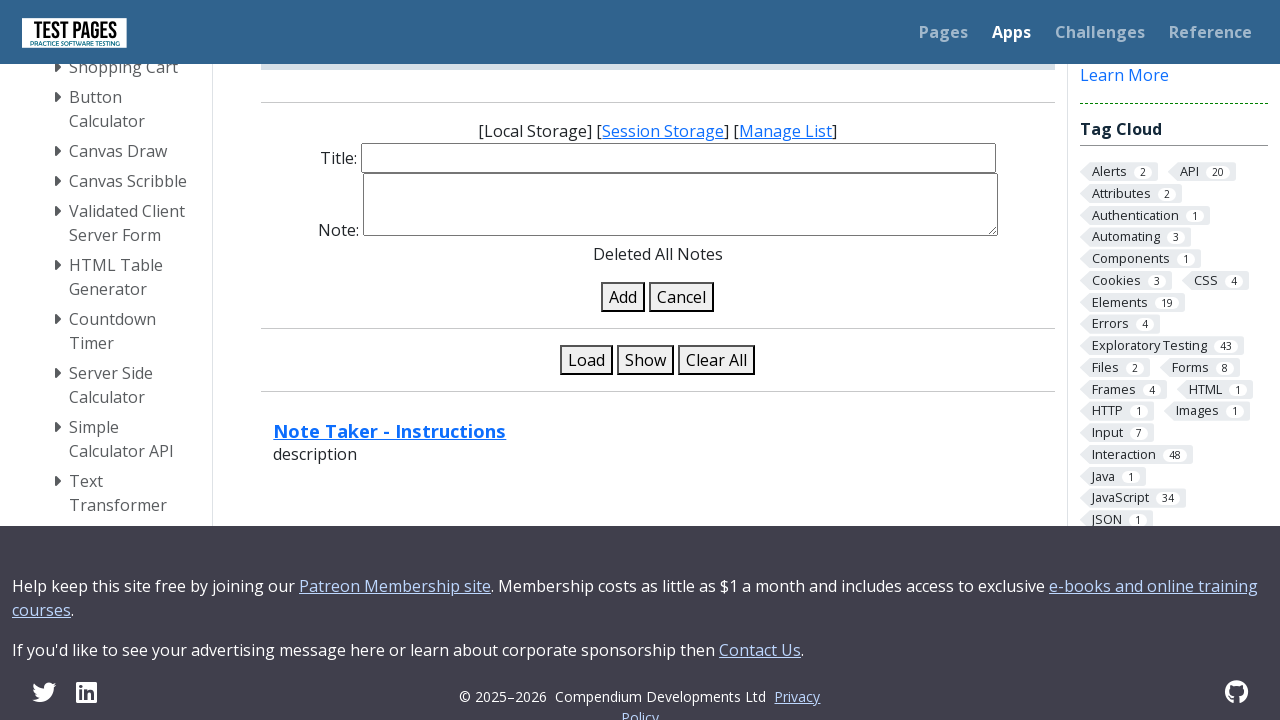

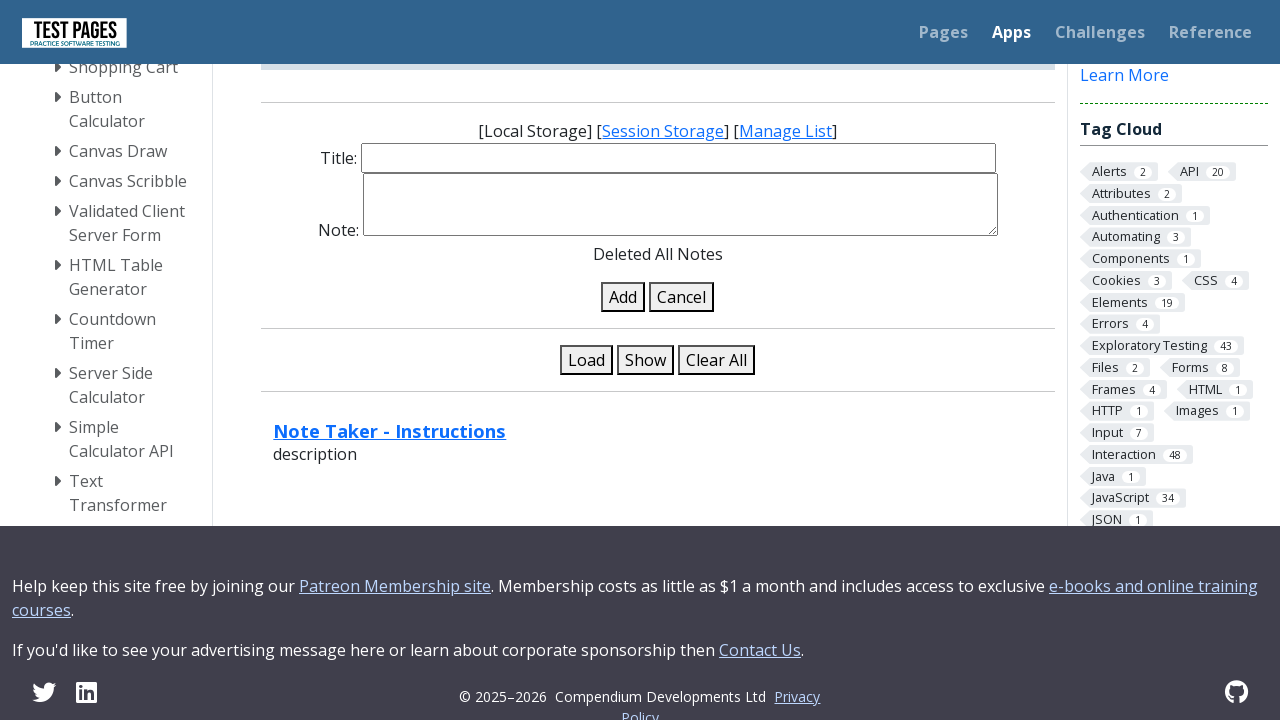